Tests adding a laptop to cart without being logged in, verifying the alert message appears.

Starting URL: https://www.demoblaze.com/

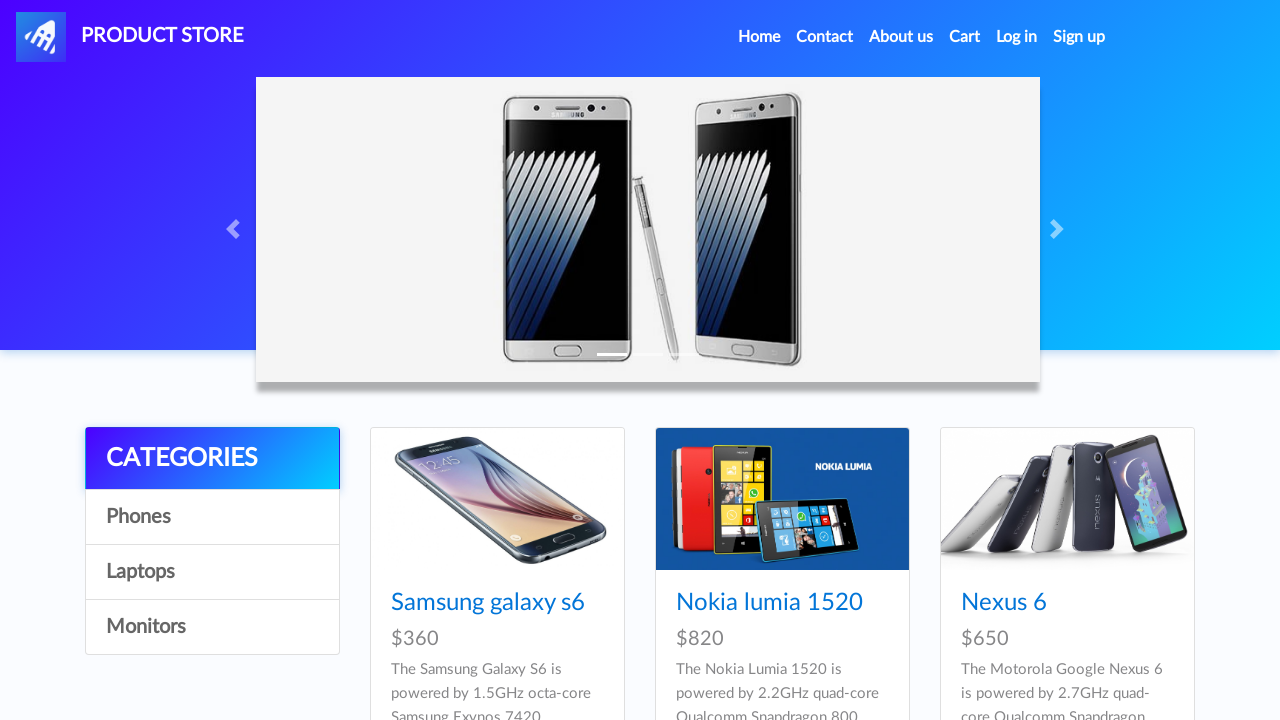

Clicked on Laptops category at (212, 572) on text=Laptops
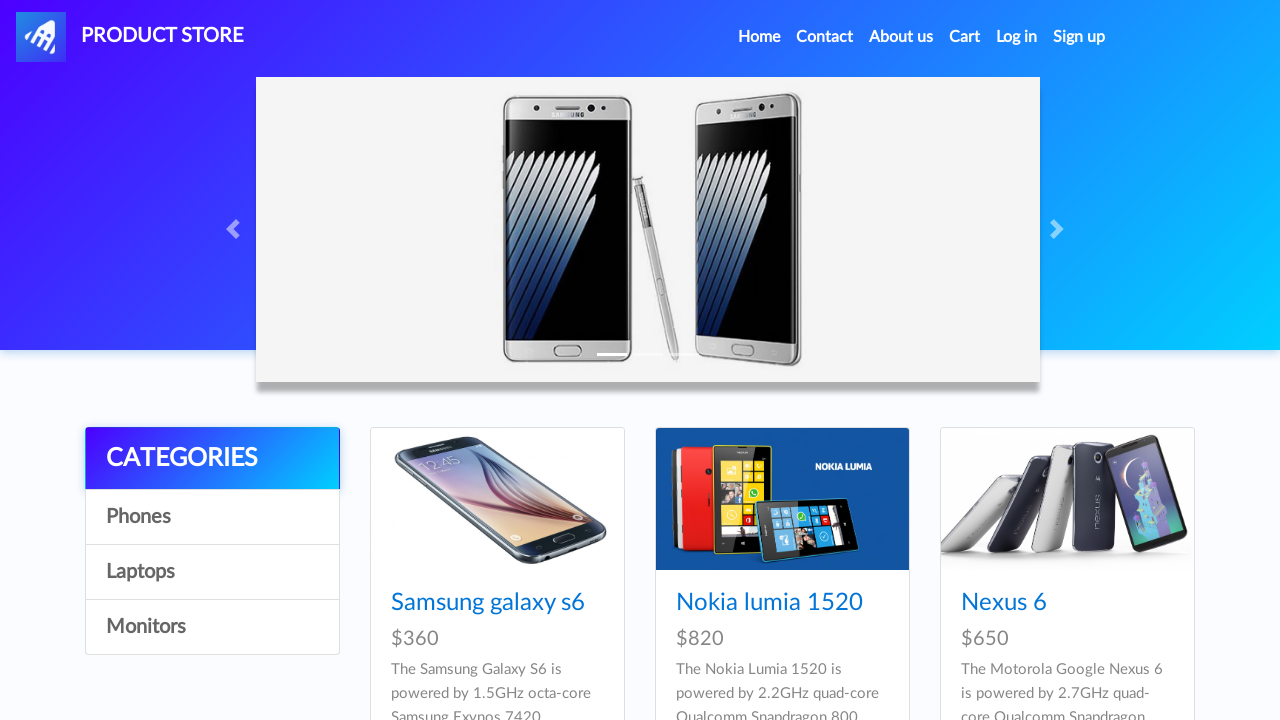

Waited for page to load after clicking Laptops
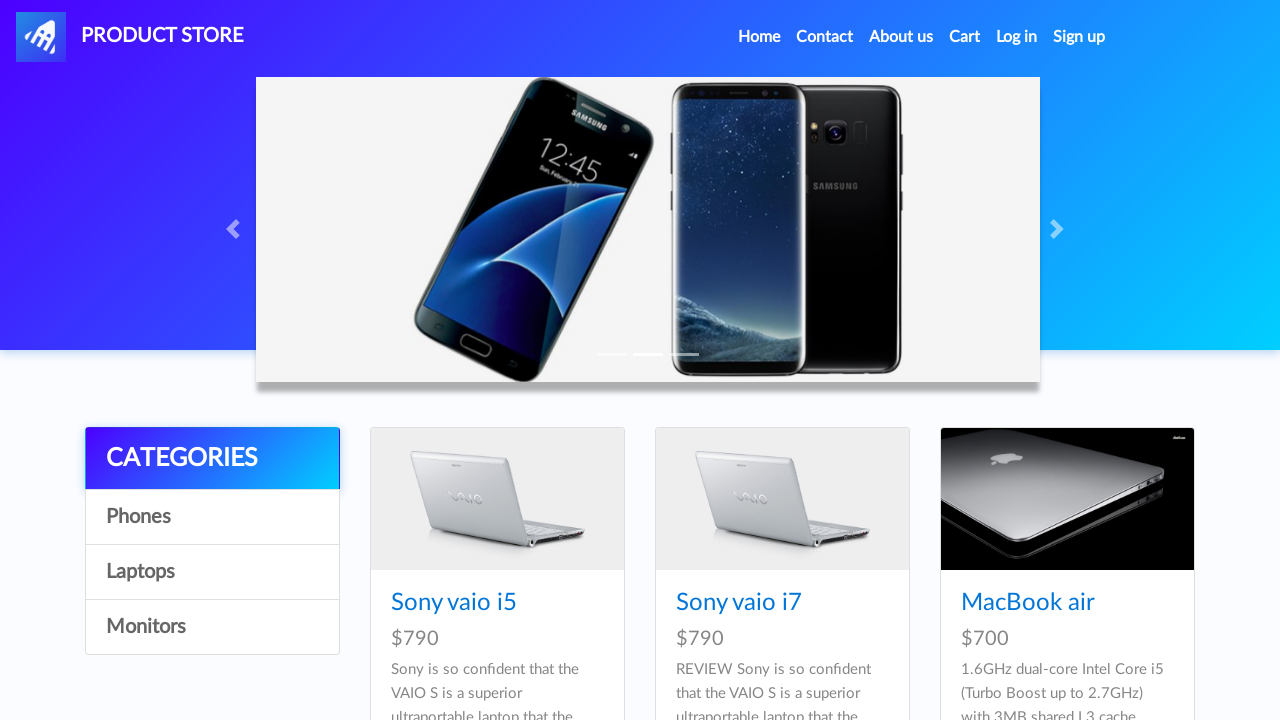

Waited for laptop cards to load
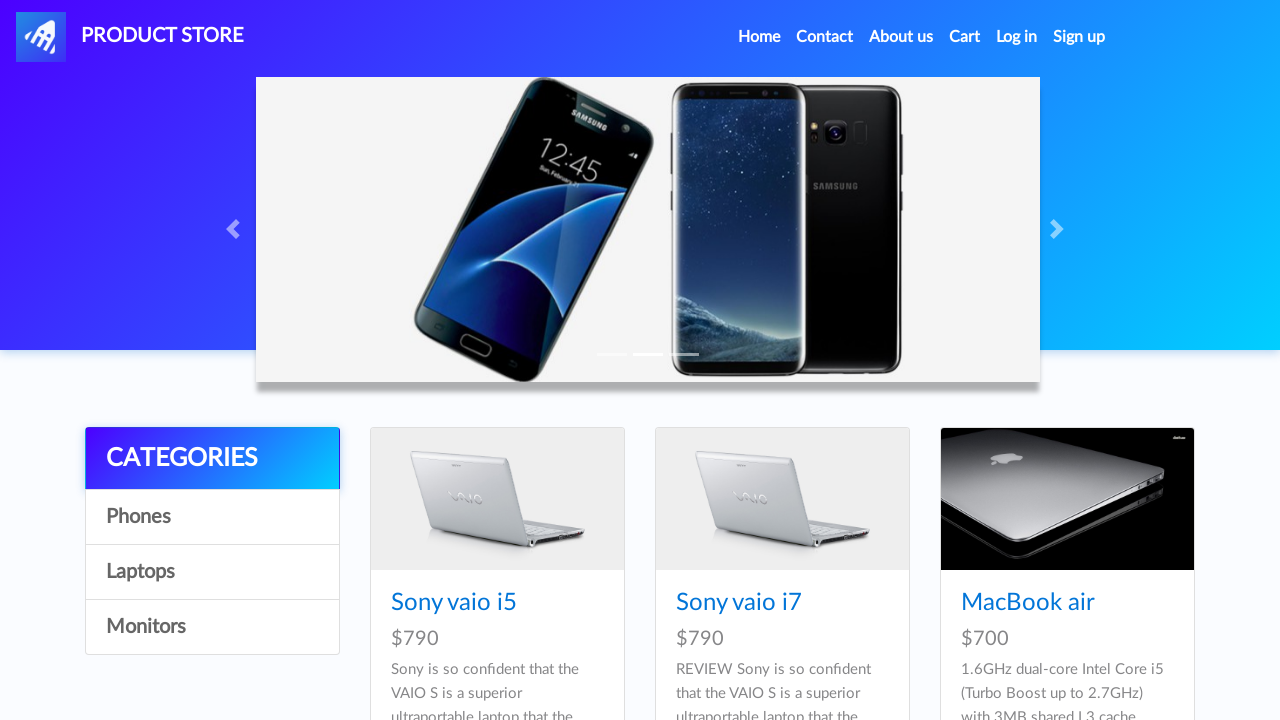

Clicked on first laptop at (454, 603) on .card-title a >> nth=0
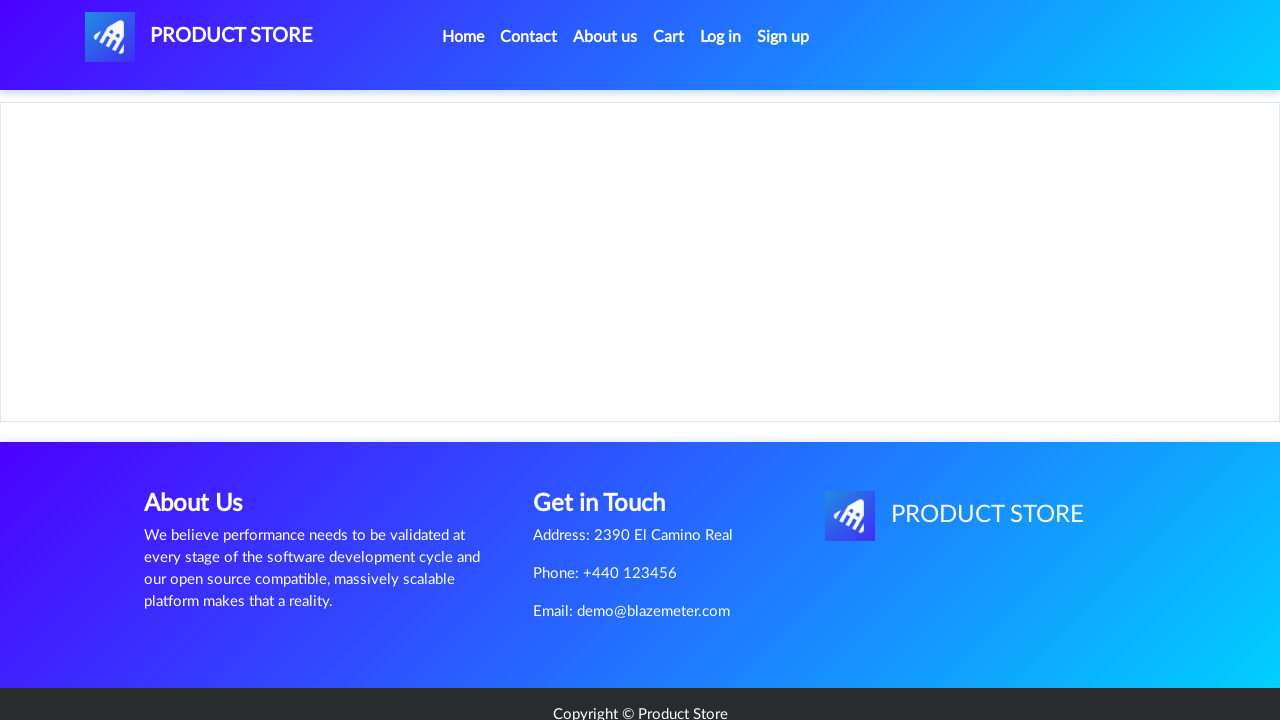

Waited for laptop details page to load
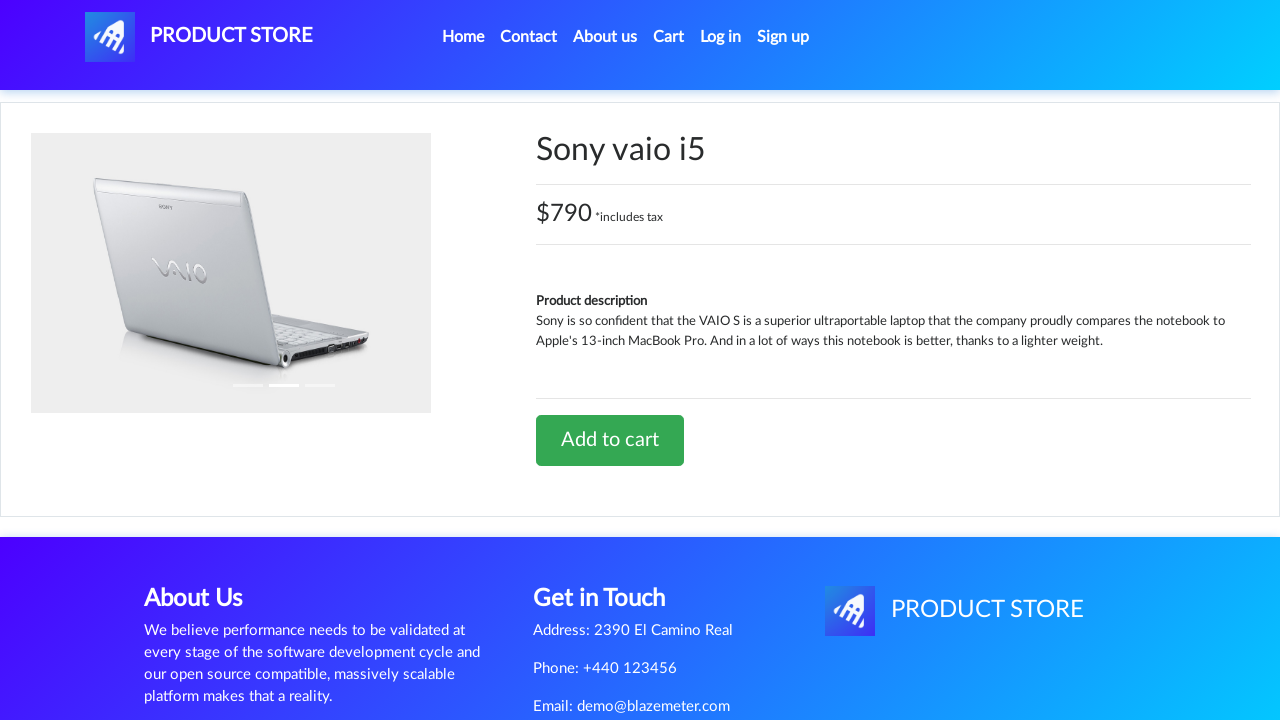

Clicked 'Add to cart' button at (610, 440) on text=Add to cart
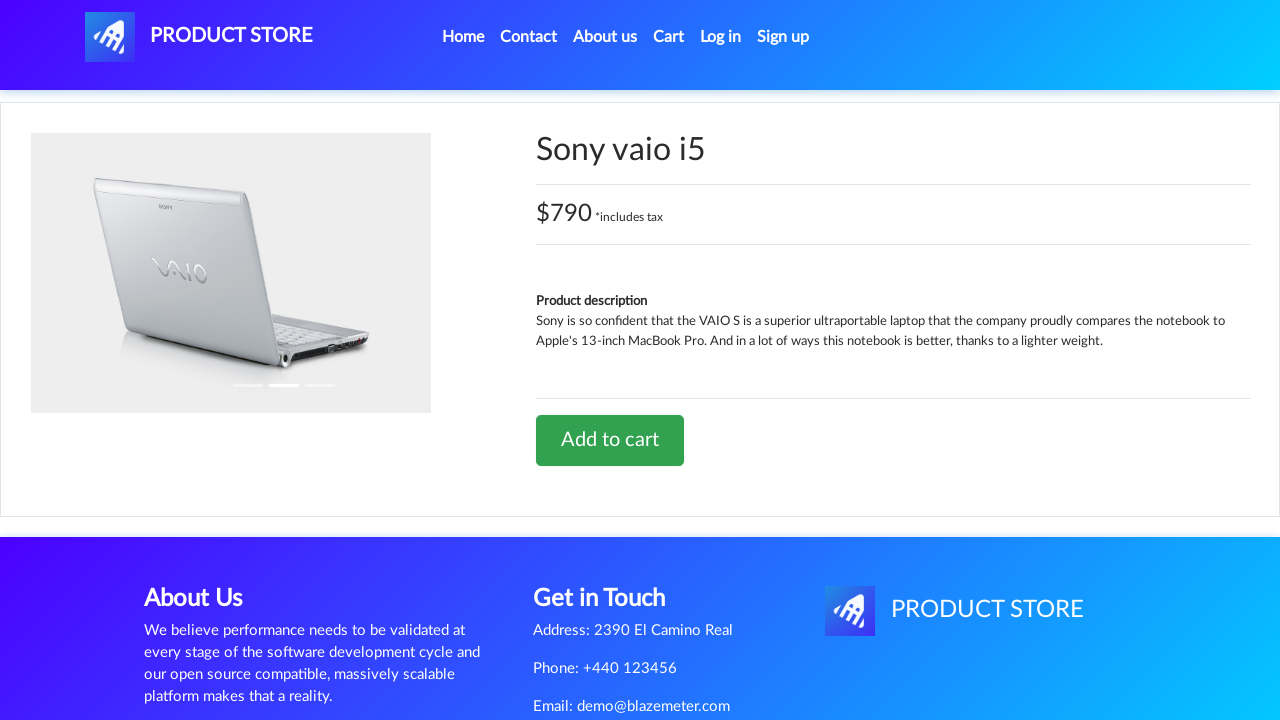

Waited for alert dialog to appear
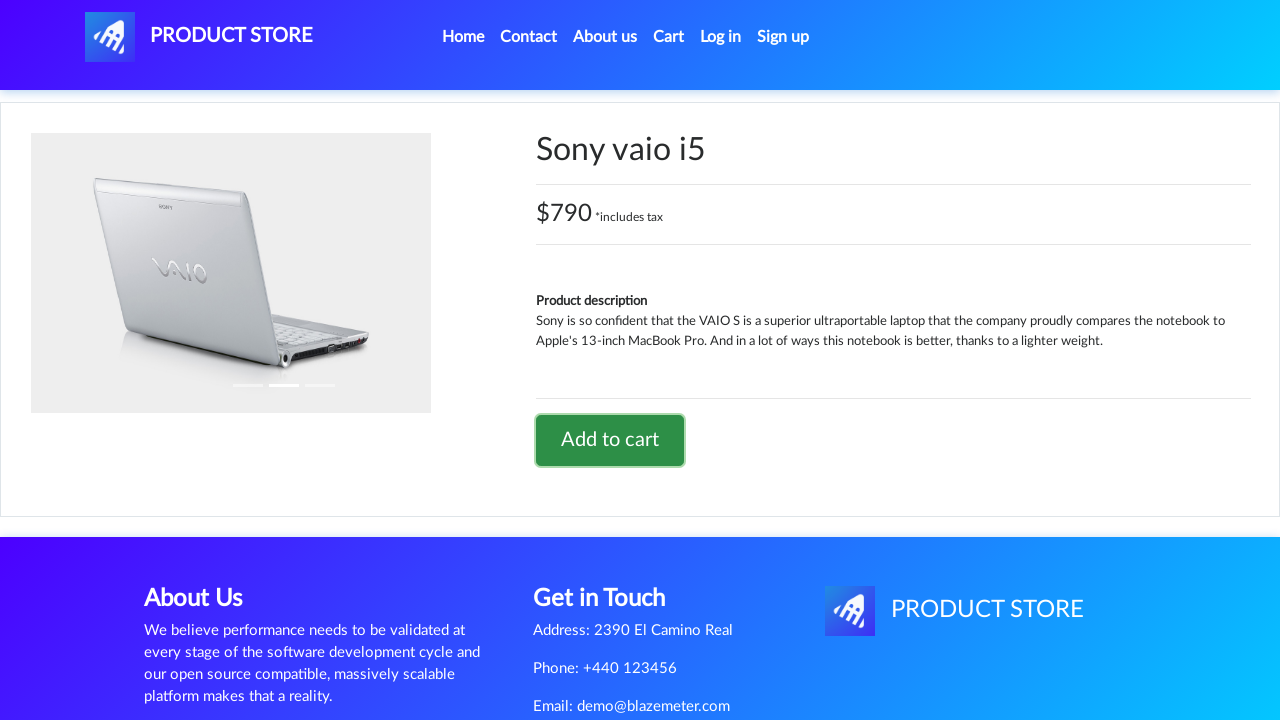

Accepted alert dialog confirming user must login to add item to cart
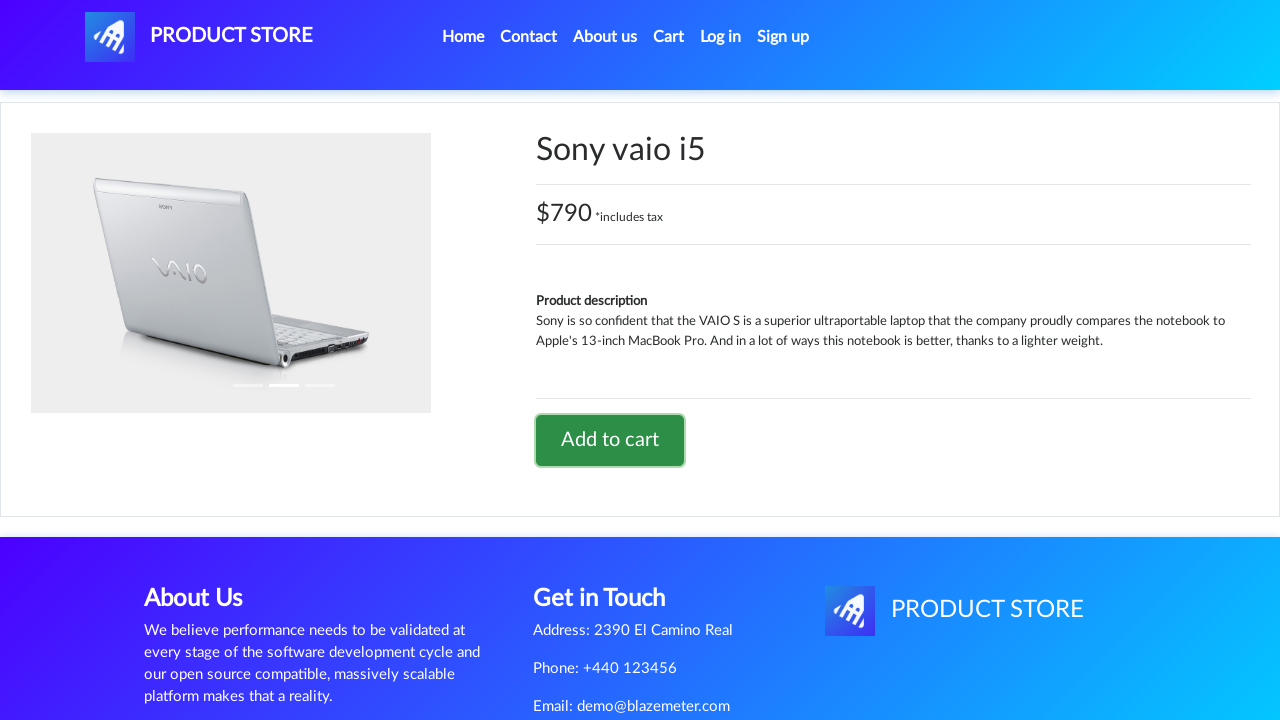

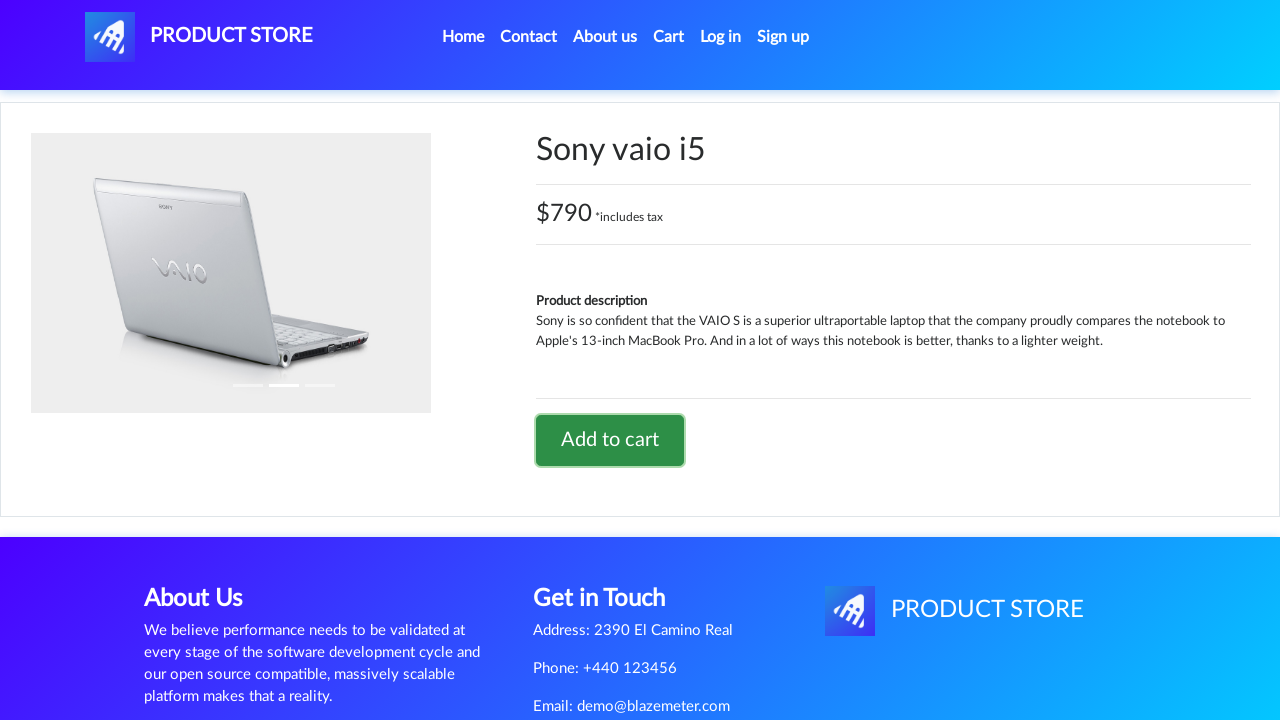